Tests CSS table element selection by locating a specific cell in a table and verifying its text content is "Germany"

Starting URL: https://www.w3schools.com/css/css_table.asp

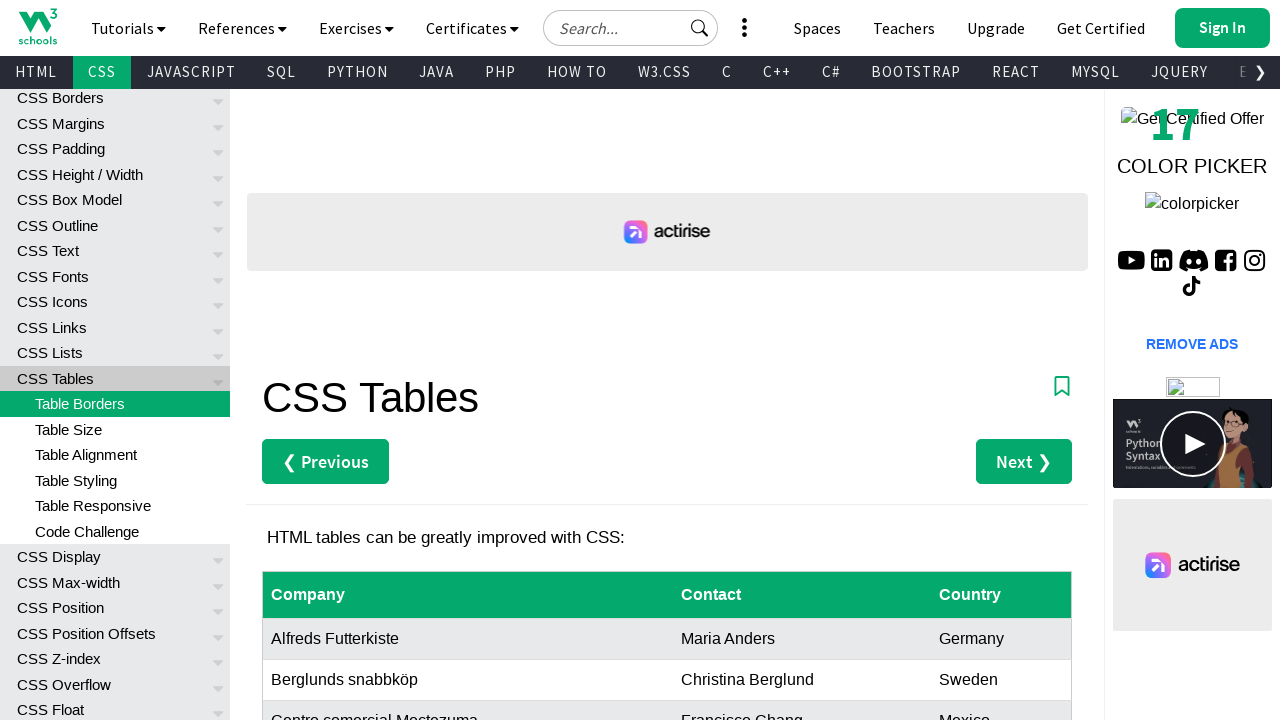

Navigated to W3Schools CSS table page
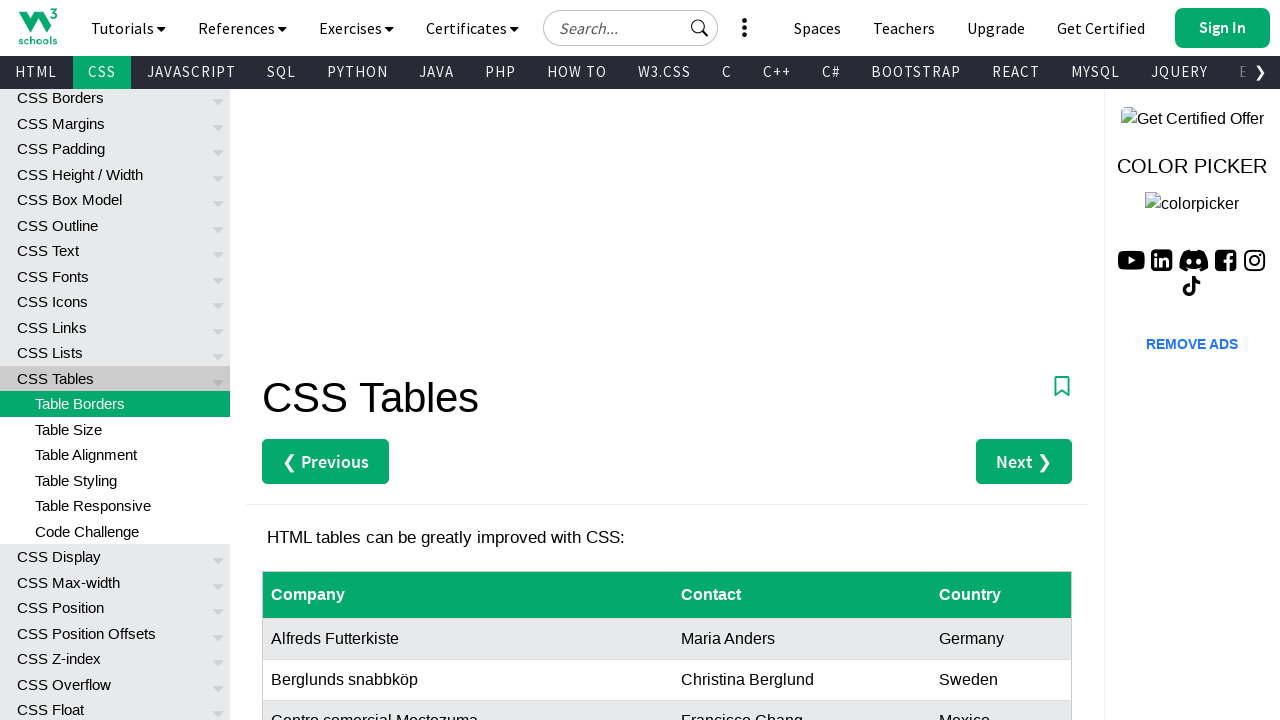

Located the Germany cell in the CSS table (row 7, last column)
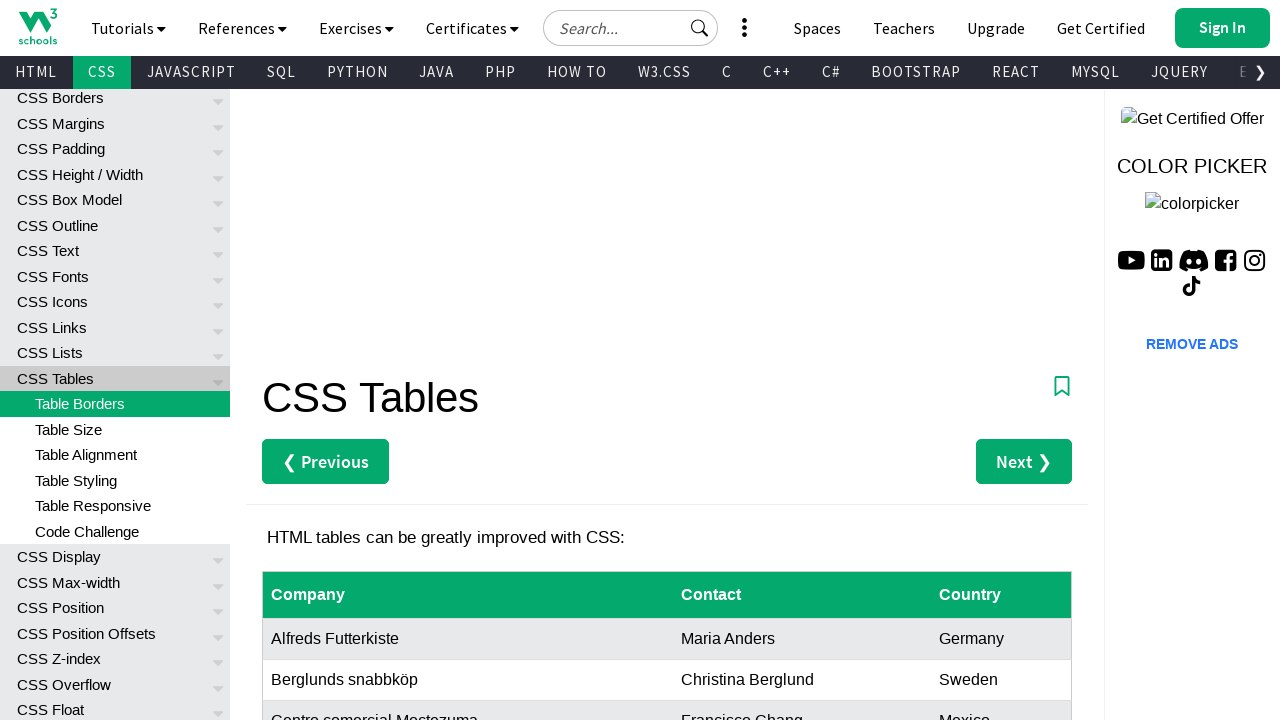

Waited for the Germany cell to be visible
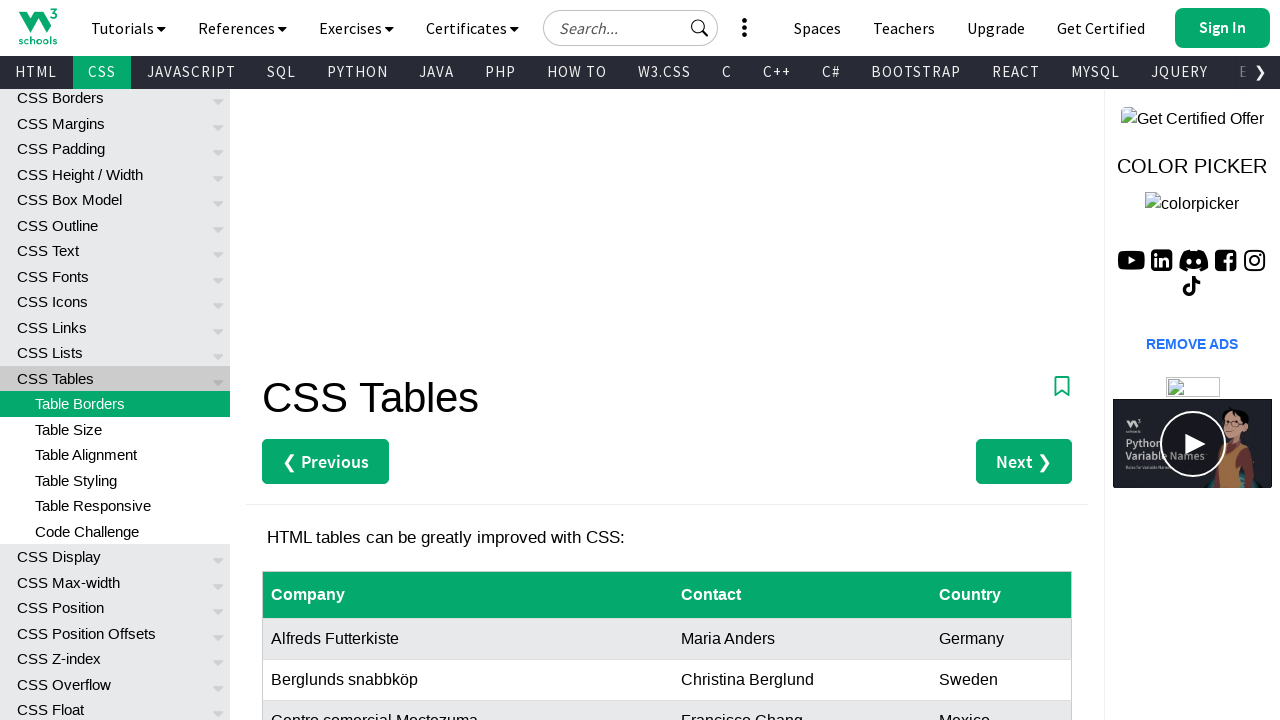

Retrieved text content from the cell: 'Germany'
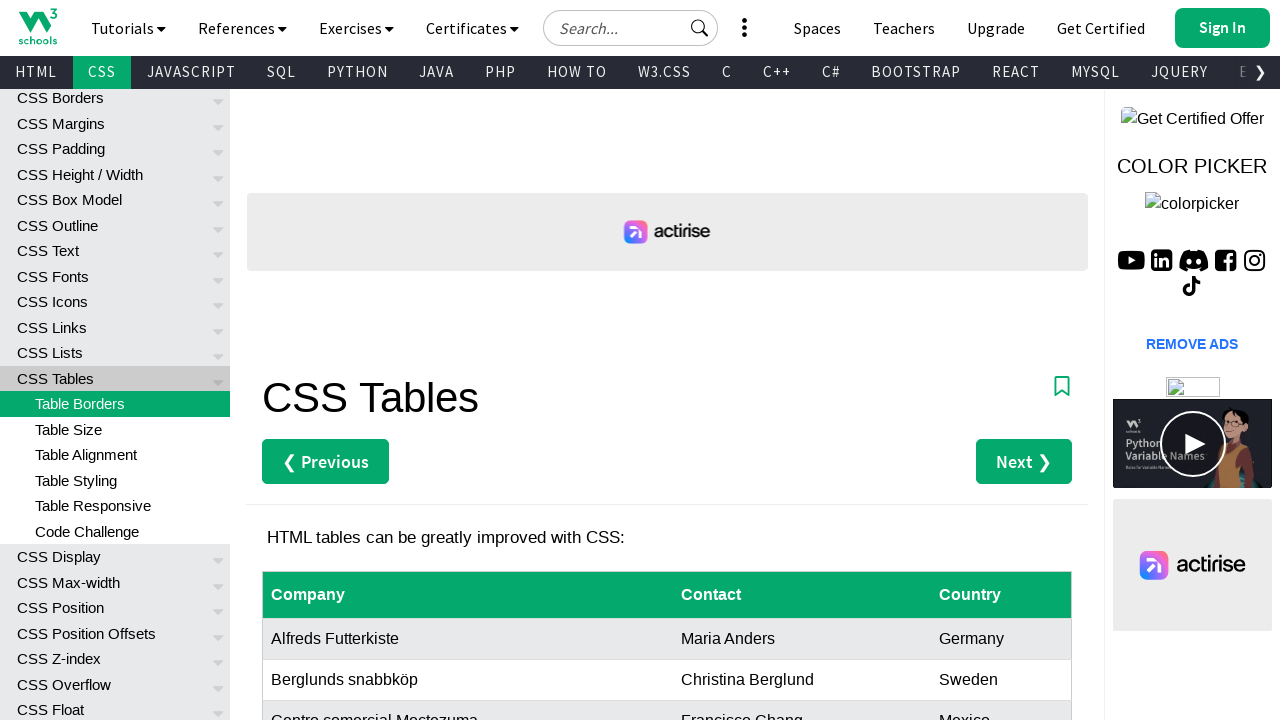

Asserted that the cell contains 'Germany' - test passed
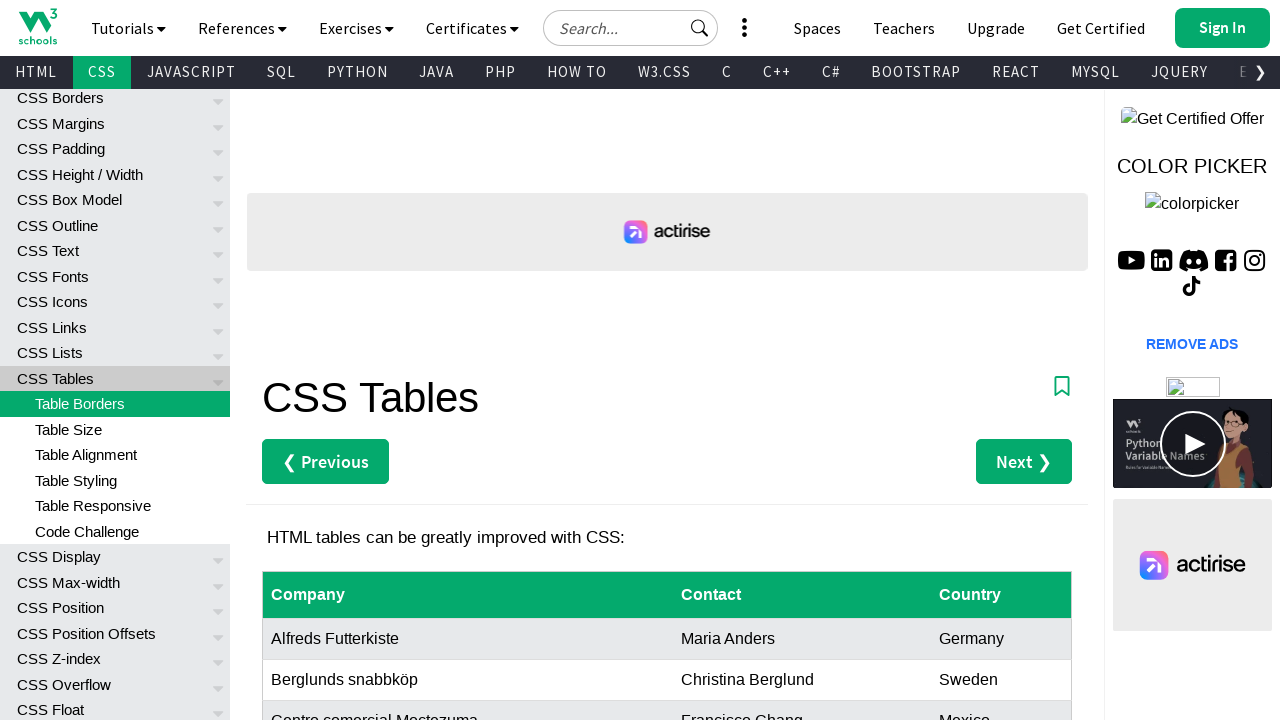

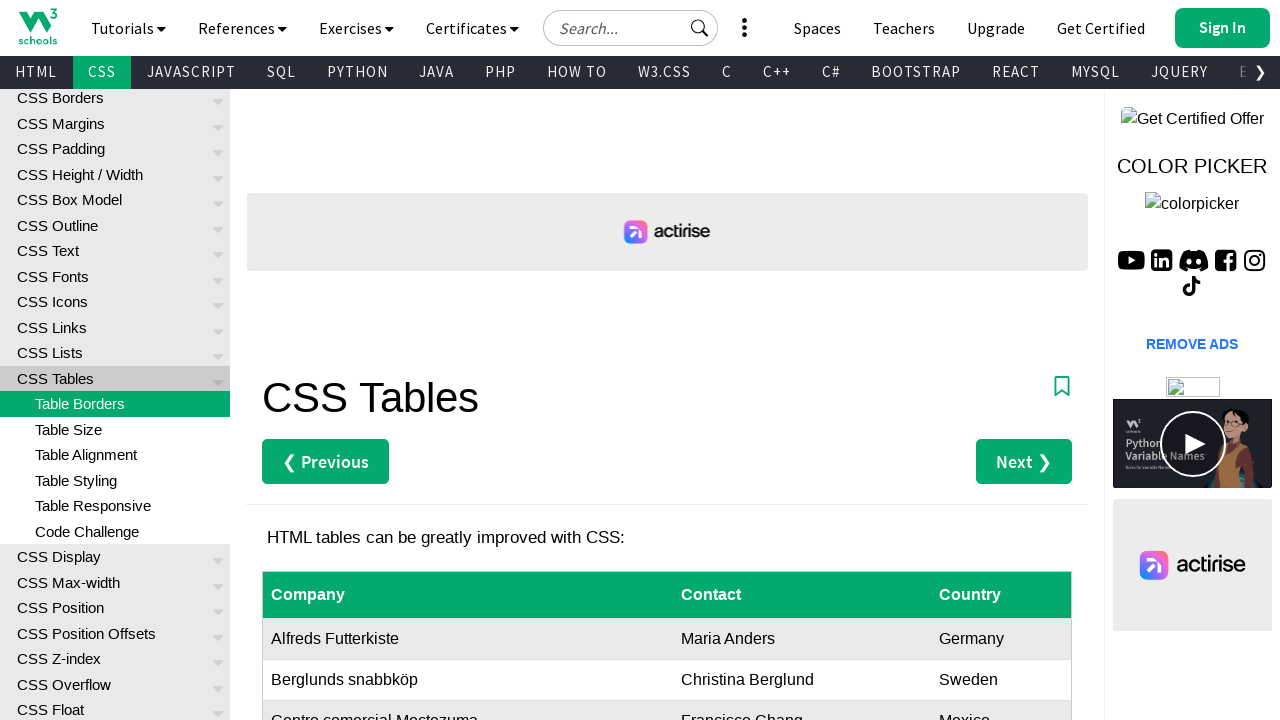